Tests the Feed-A-Cat functionality by entering catnips amount and clicking the button

Starting URL: https://cs1632.appspot.com/

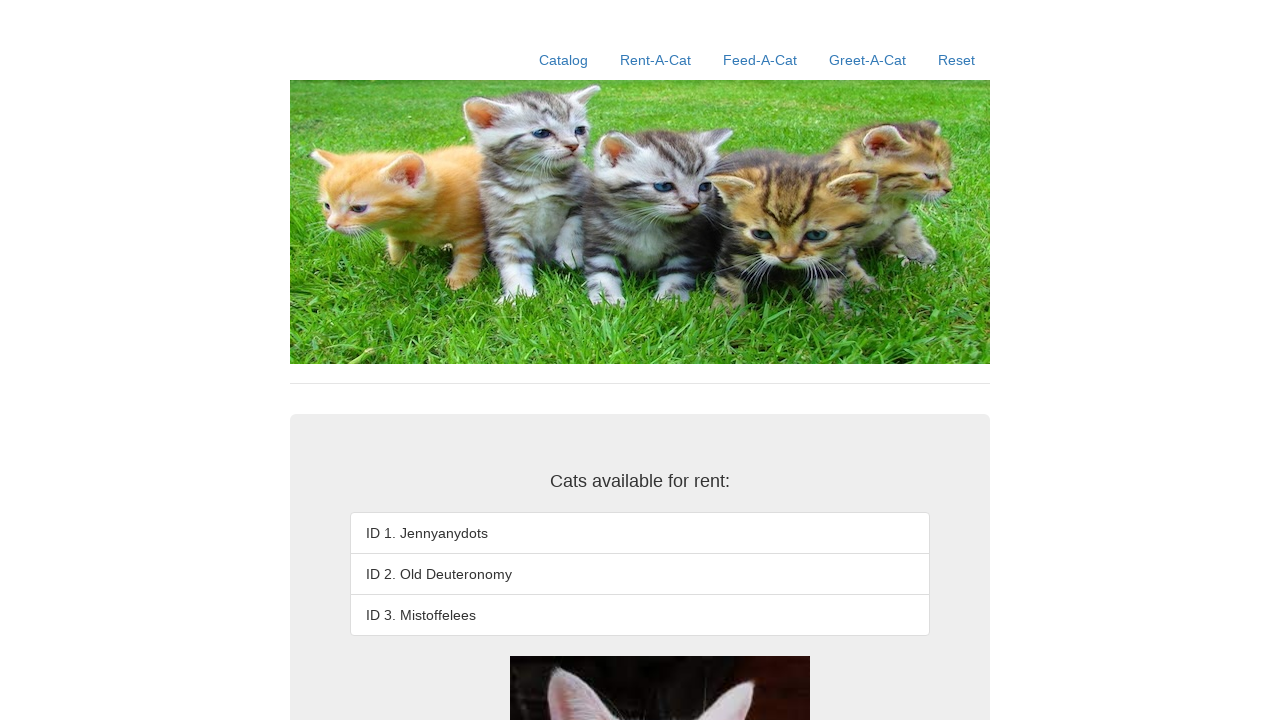

Reset state by clearing cookies
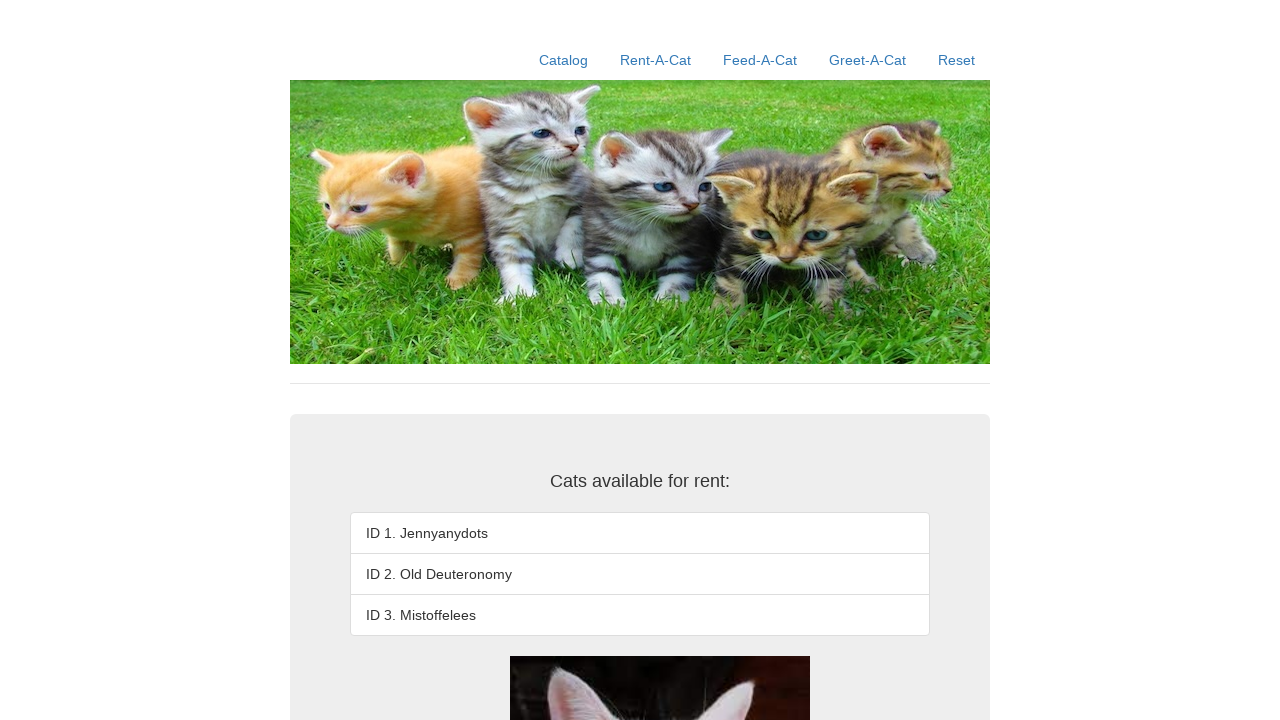

Clicked Feed-A-Cat link at (760, 60) on a:has-text('Feed-A-Cat')
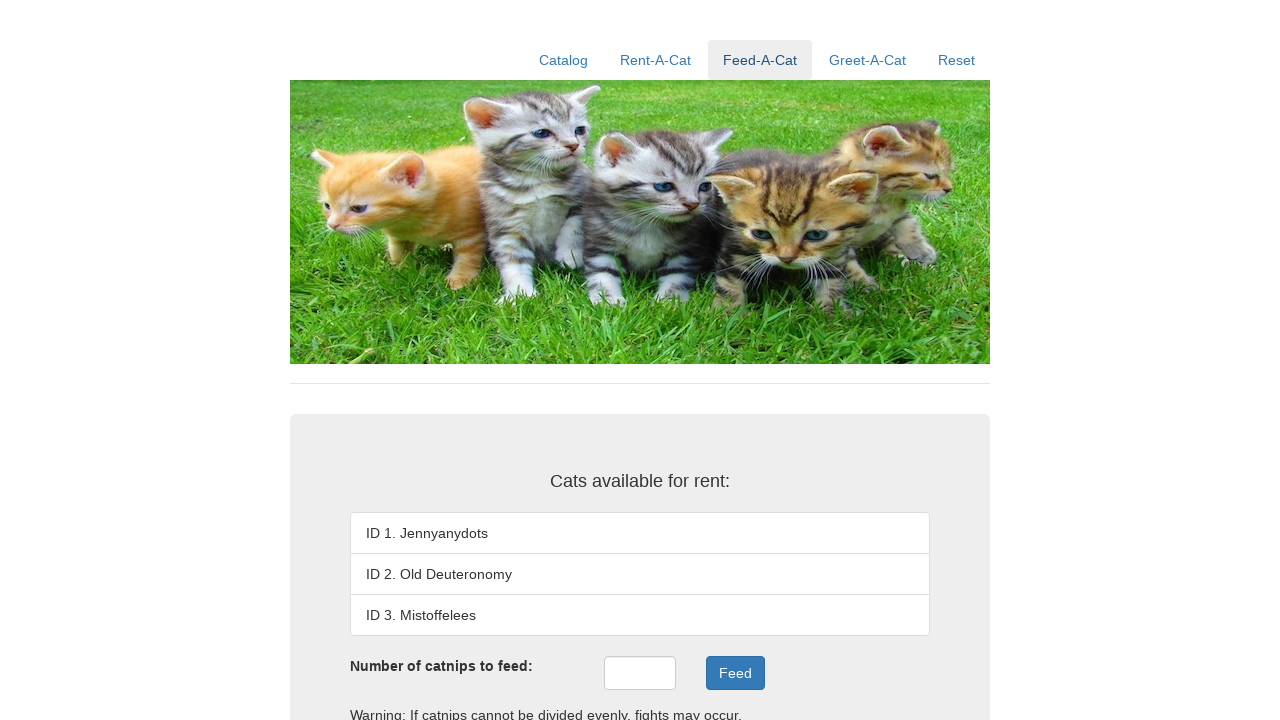

Clicked catnips input field at (640, 673) on #catnips
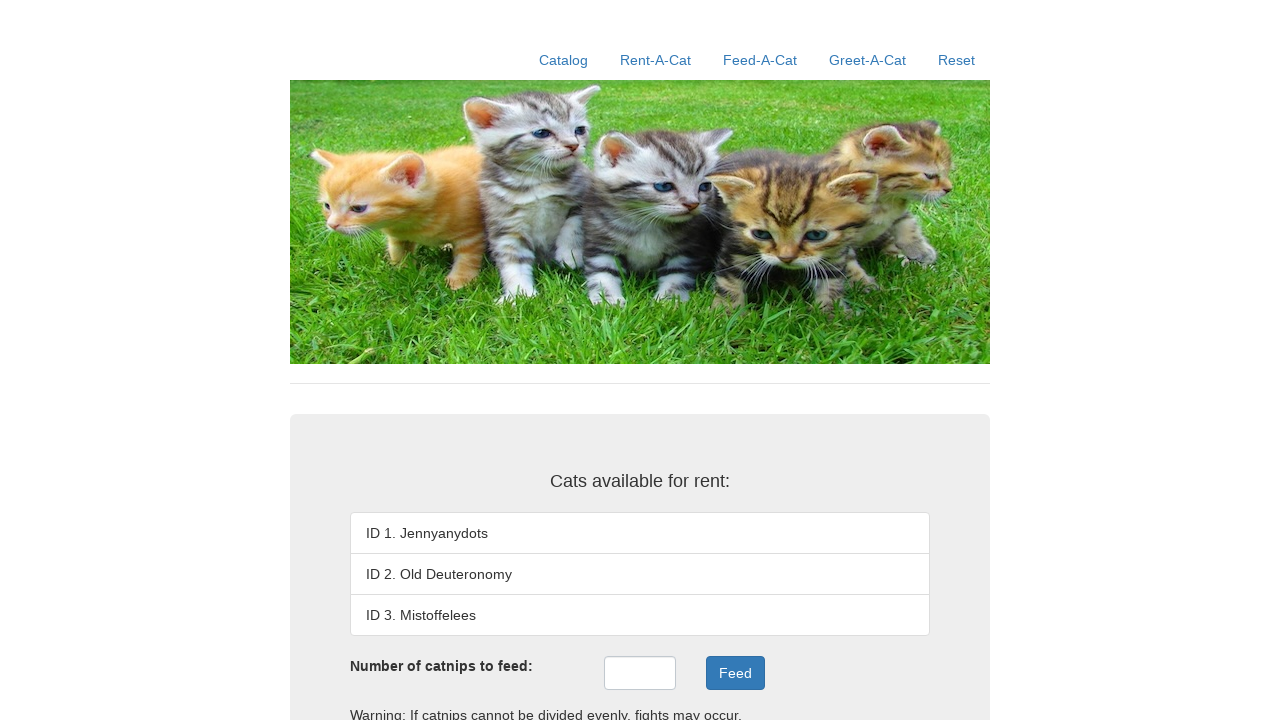

Entered 6 catnips in the input field on #catnips
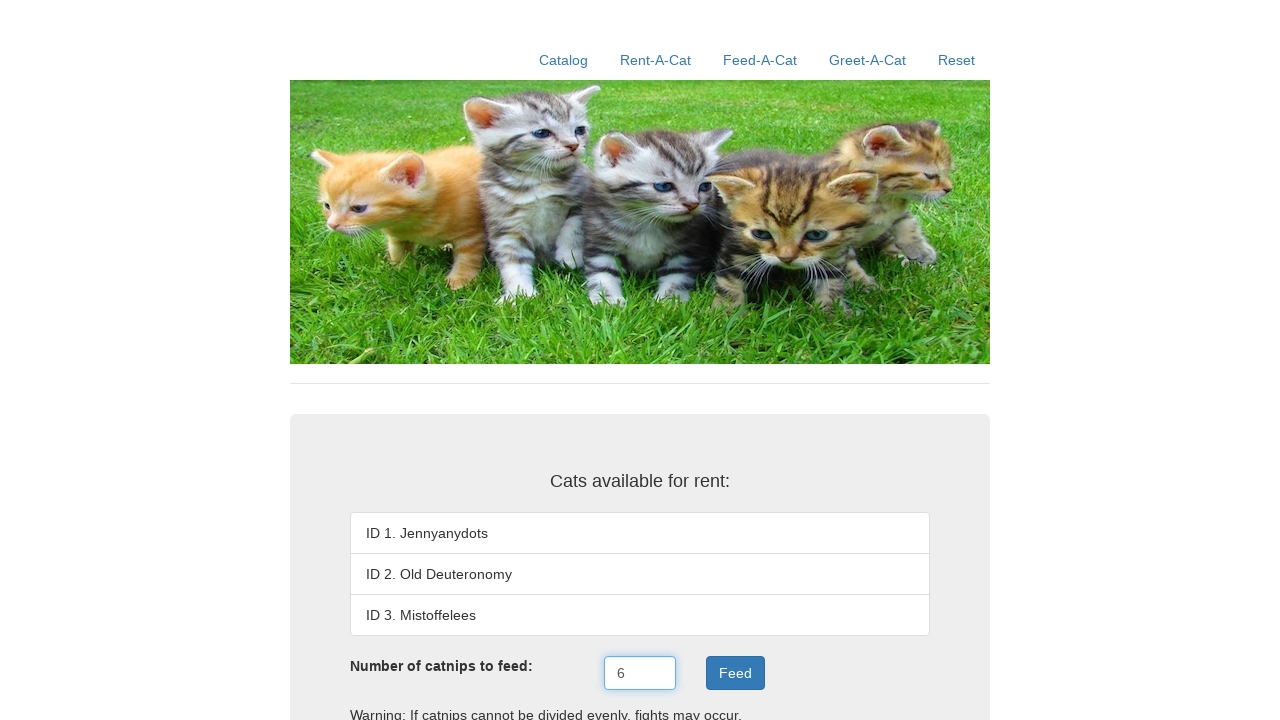

Clicked feed button at (735, 673) on .btn
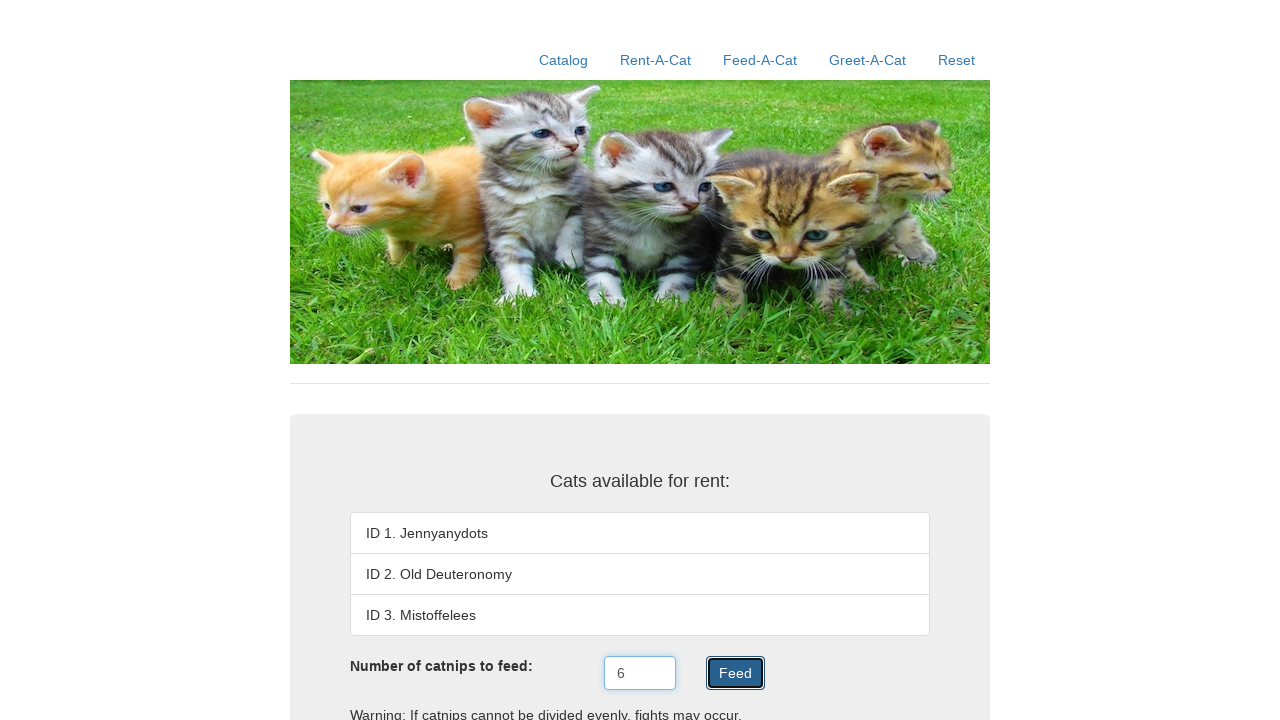

Verified result div appears after feeding
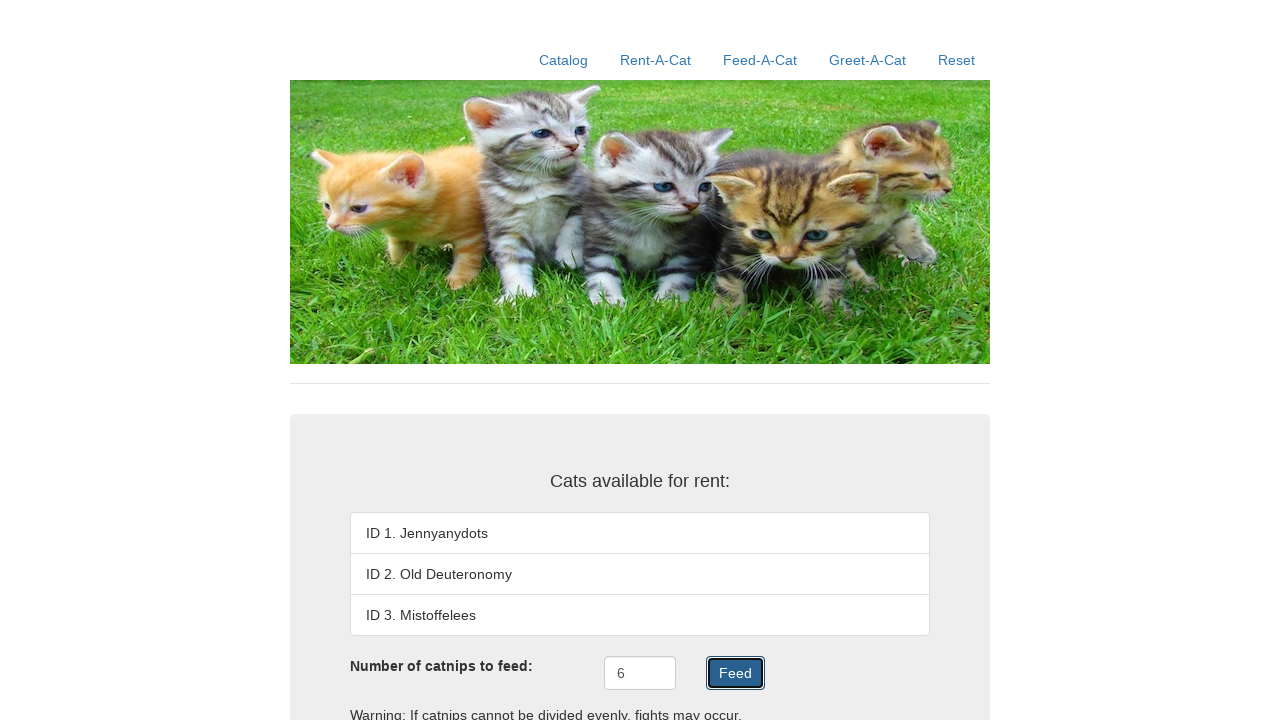

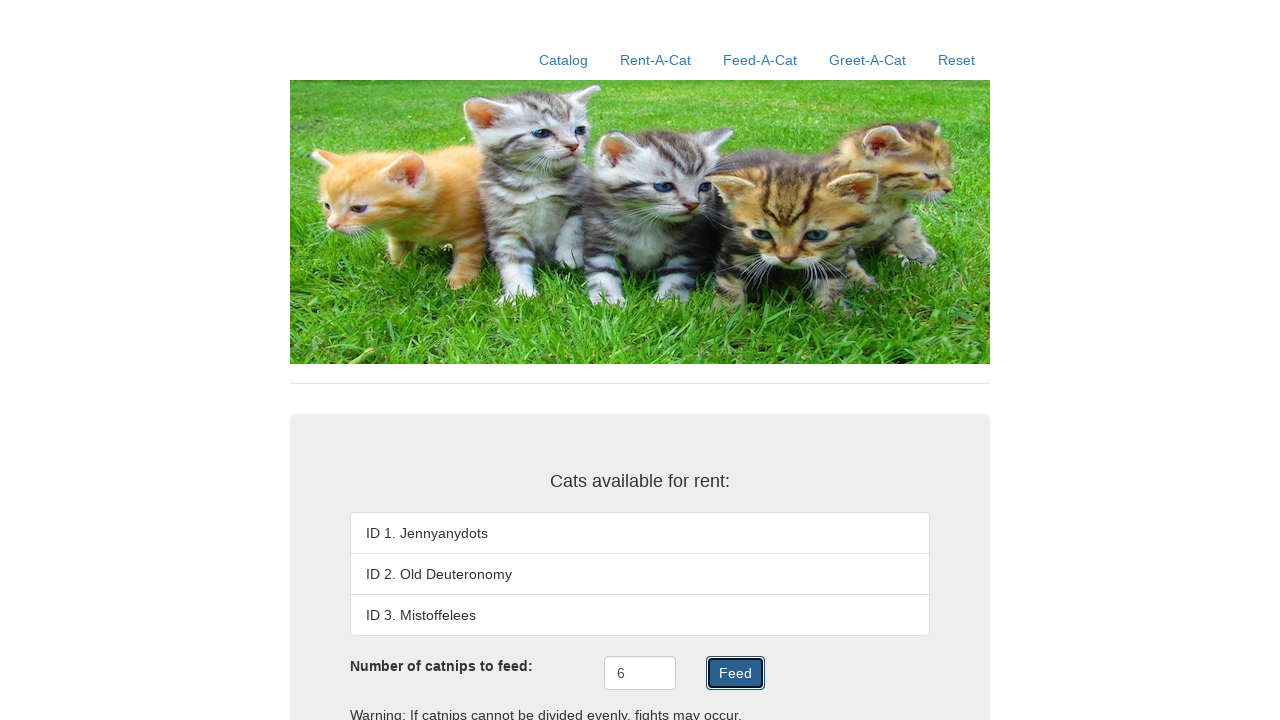